Tests text box form interaction by navigating to the Text Box section, filling in name and email fields, and submitting the form

Starting URL: https://demoqa.com/elements

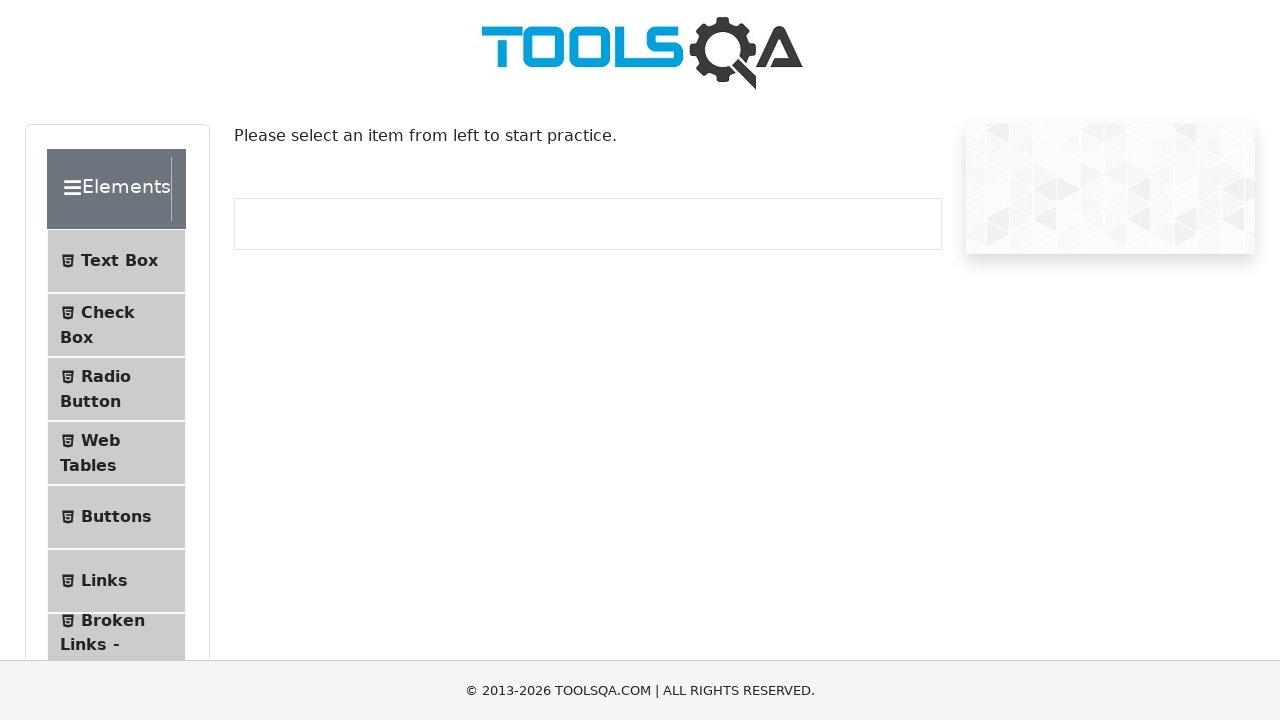

Clicked on Text Box menu item at (119, 261) on text=Text Box
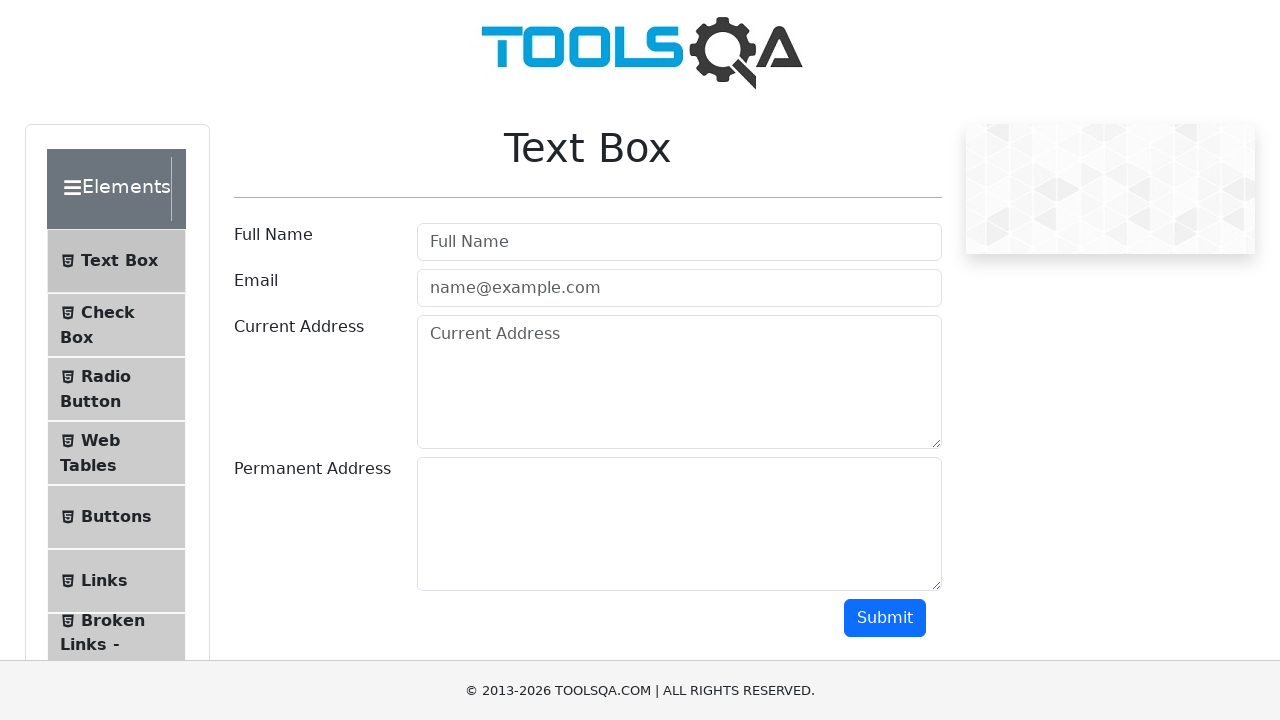

Filled in Full Name field with 'Pramod Rocky' on internal:attr=[placeholder="Full Name"i]
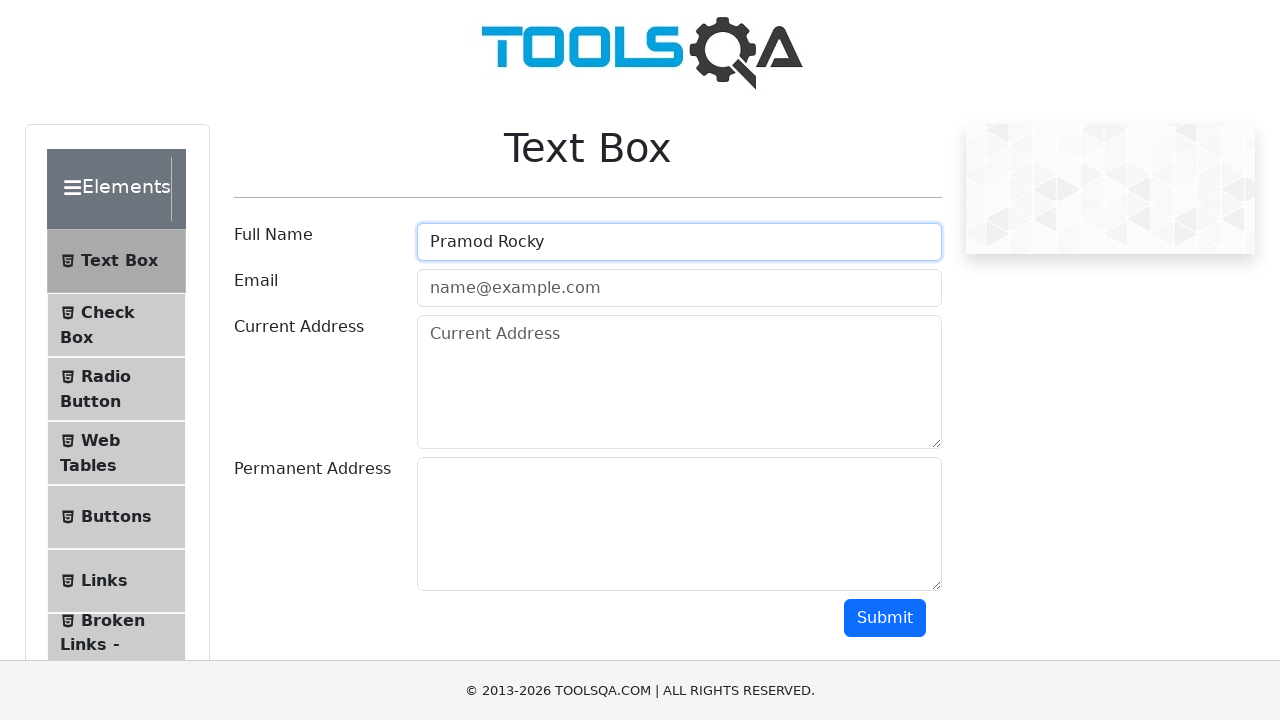

Filled in email field with 'pramod@gmail.com' on #userEmail
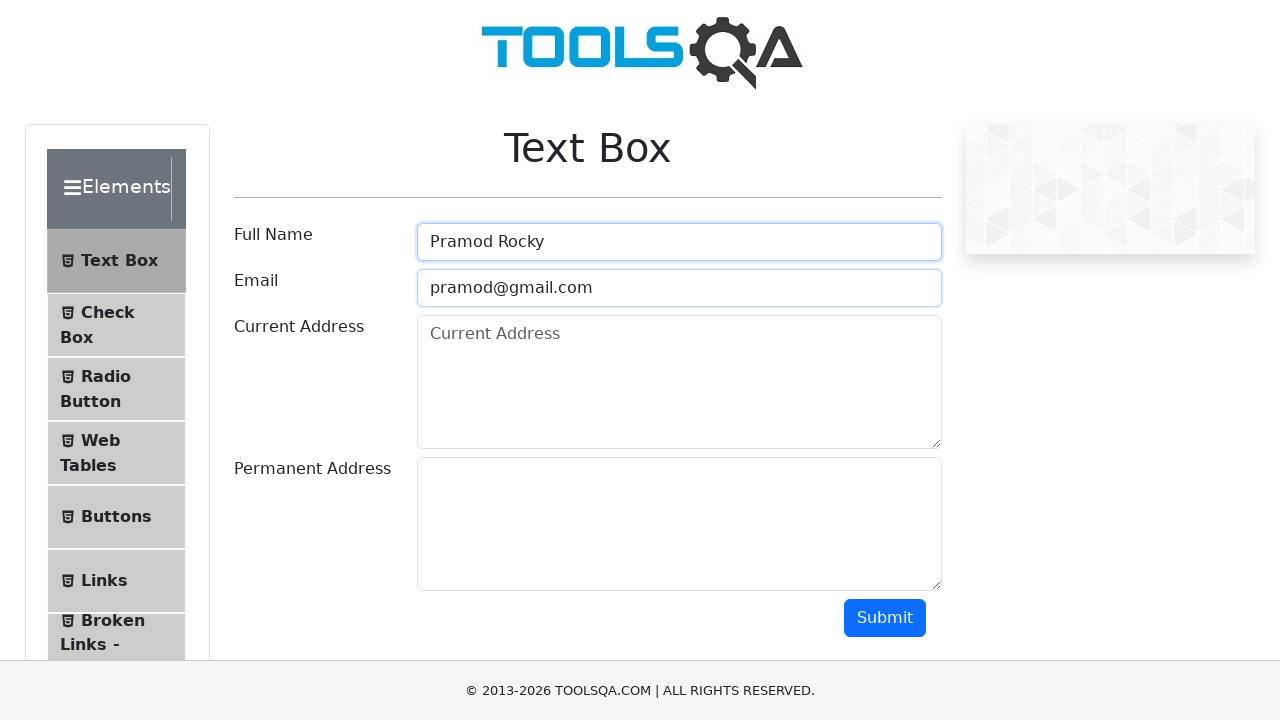

Clicked submit button to submit the form at (885, 618) on #submit
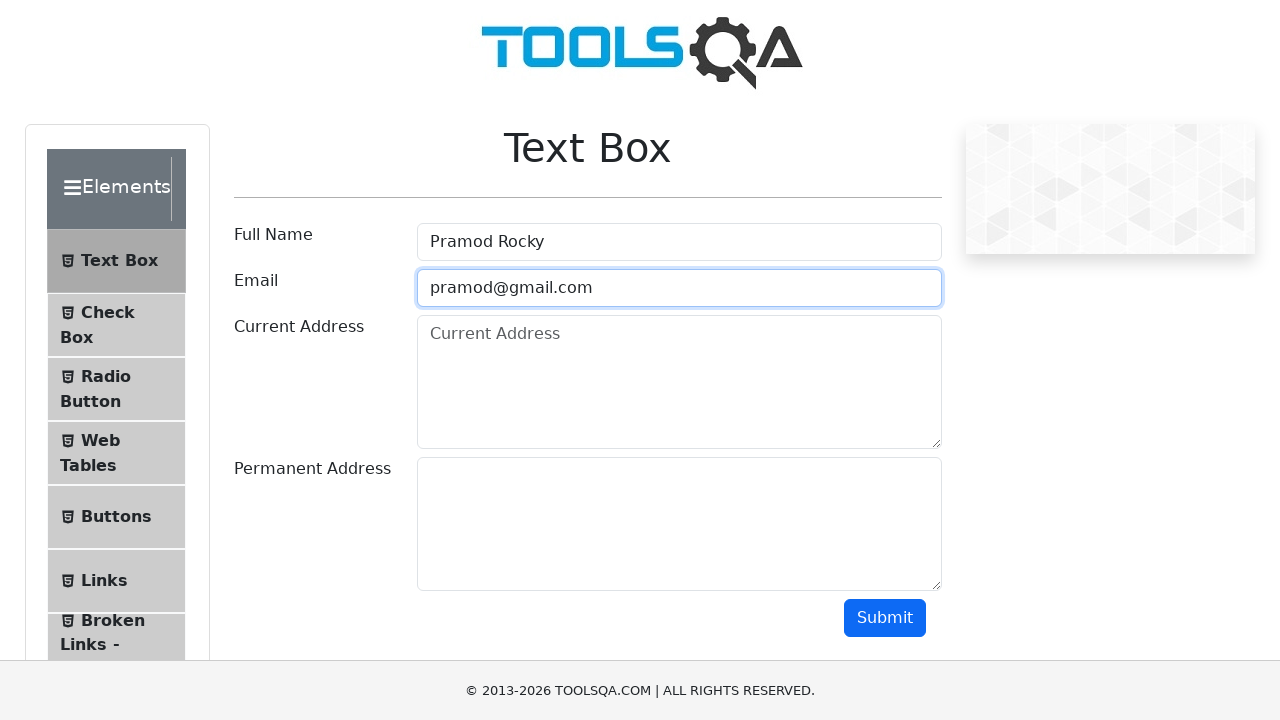

Waited 3 seconds for form submission to complete
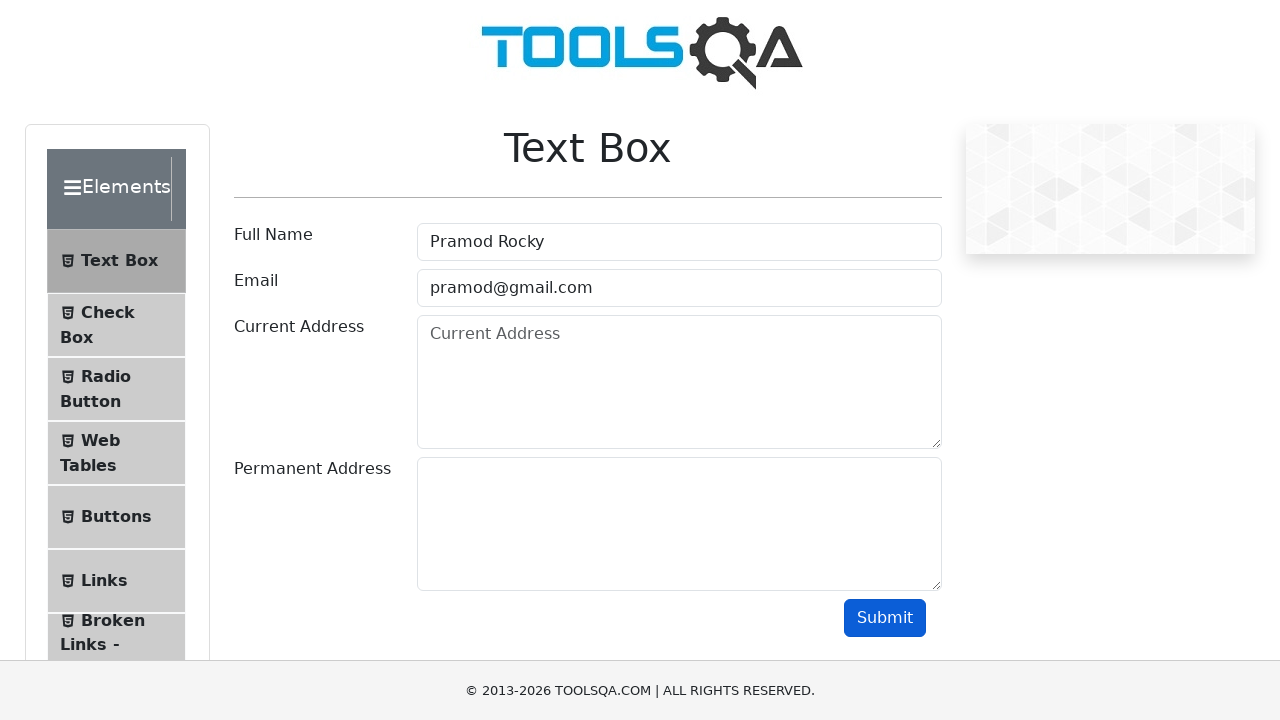

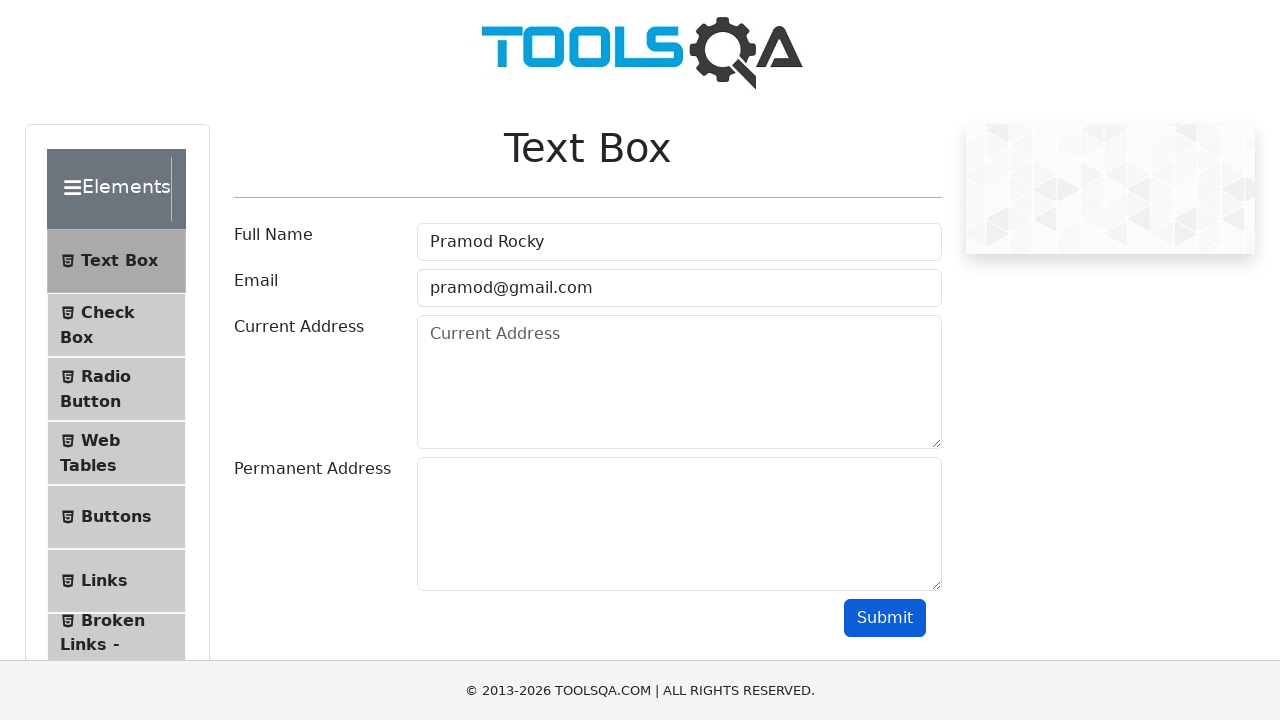